Tests GitHub's advanced search form by filling in search term, repository owner, date filter, and language selection, then submitting the form to perform a search

Starting URL: https://github.com/search/advanced

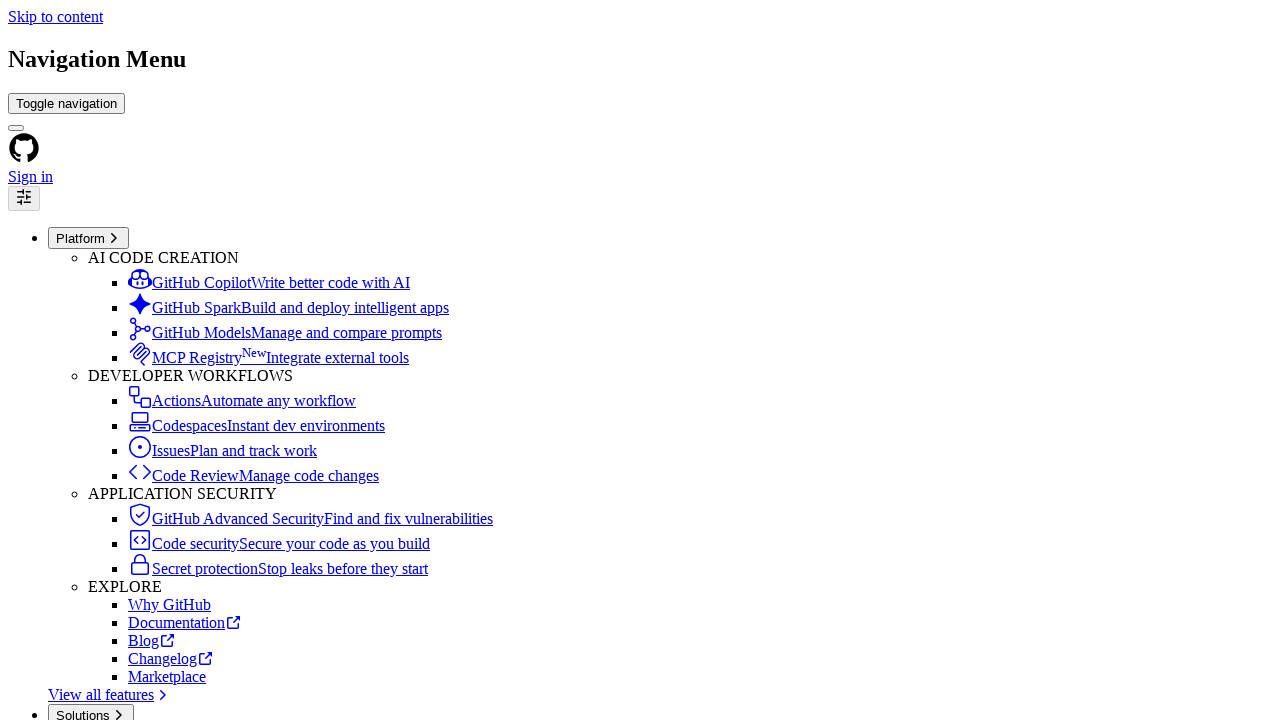

Filled main search input with 'web-scraper' on #adv_code_search input.js-advanced-search-input
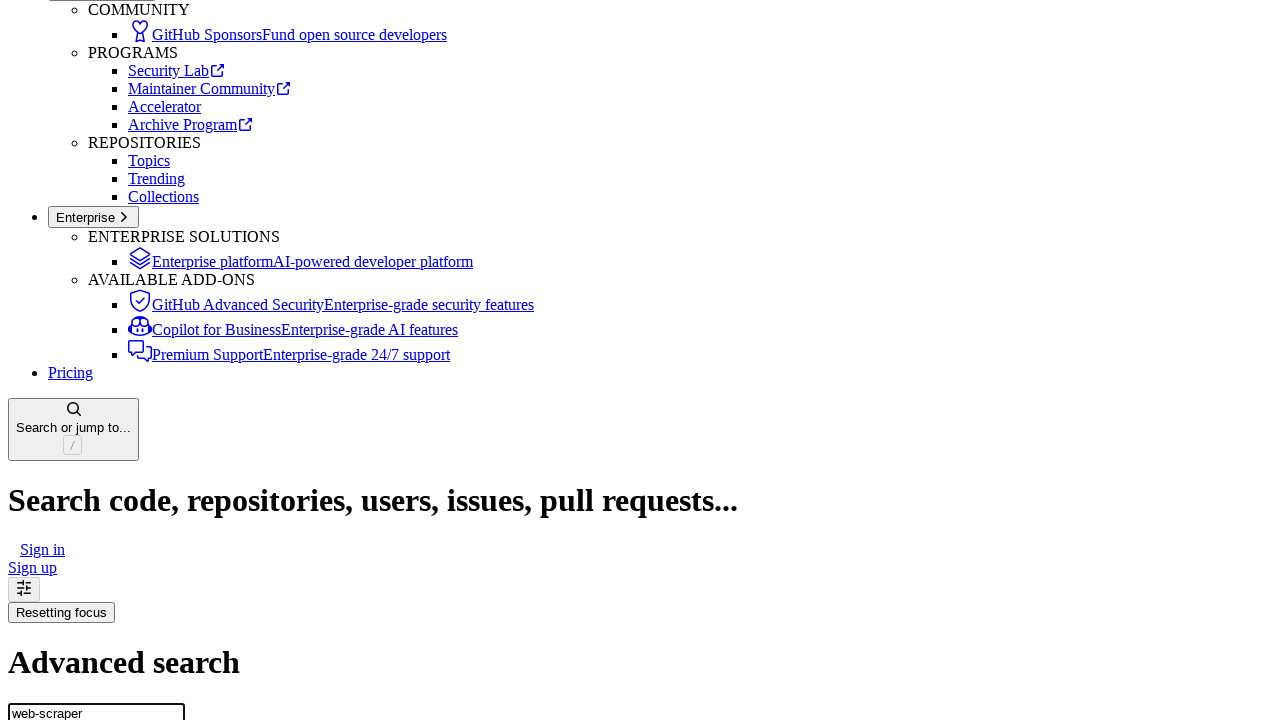

Filled repository owner field with 'microsoft' on #search_from
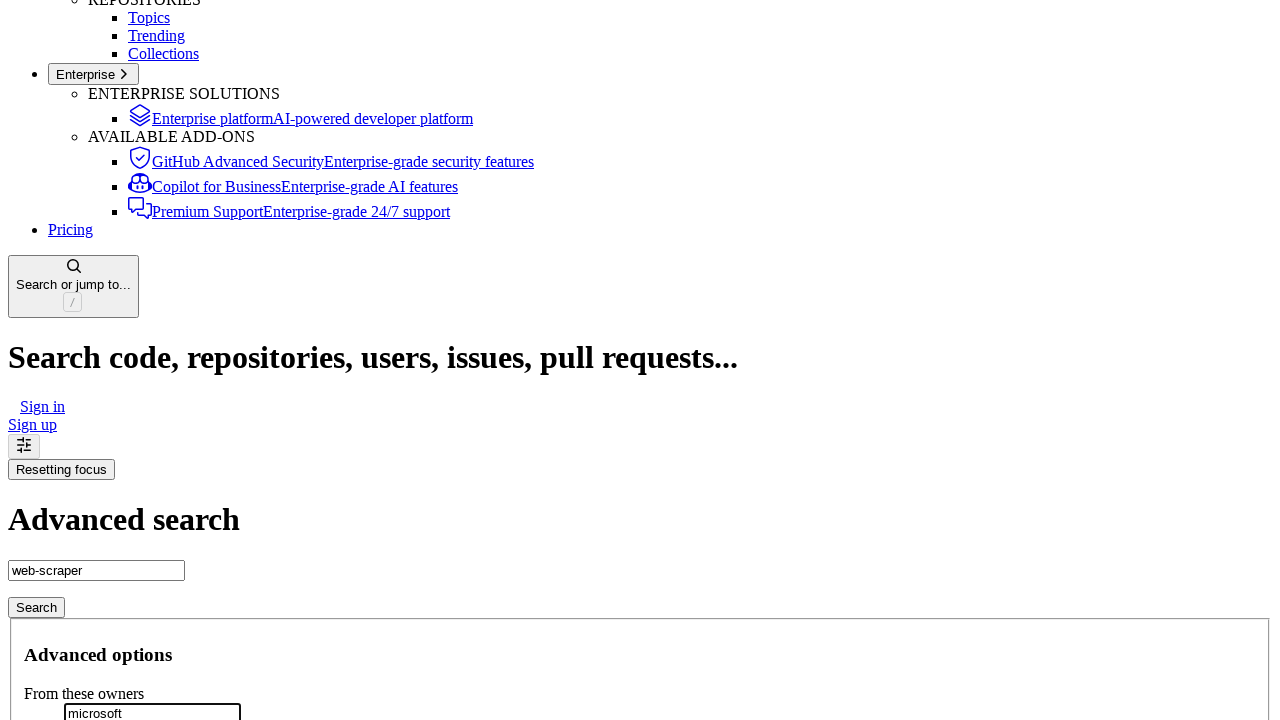

Filled date filter field with '>2020' on #search_date
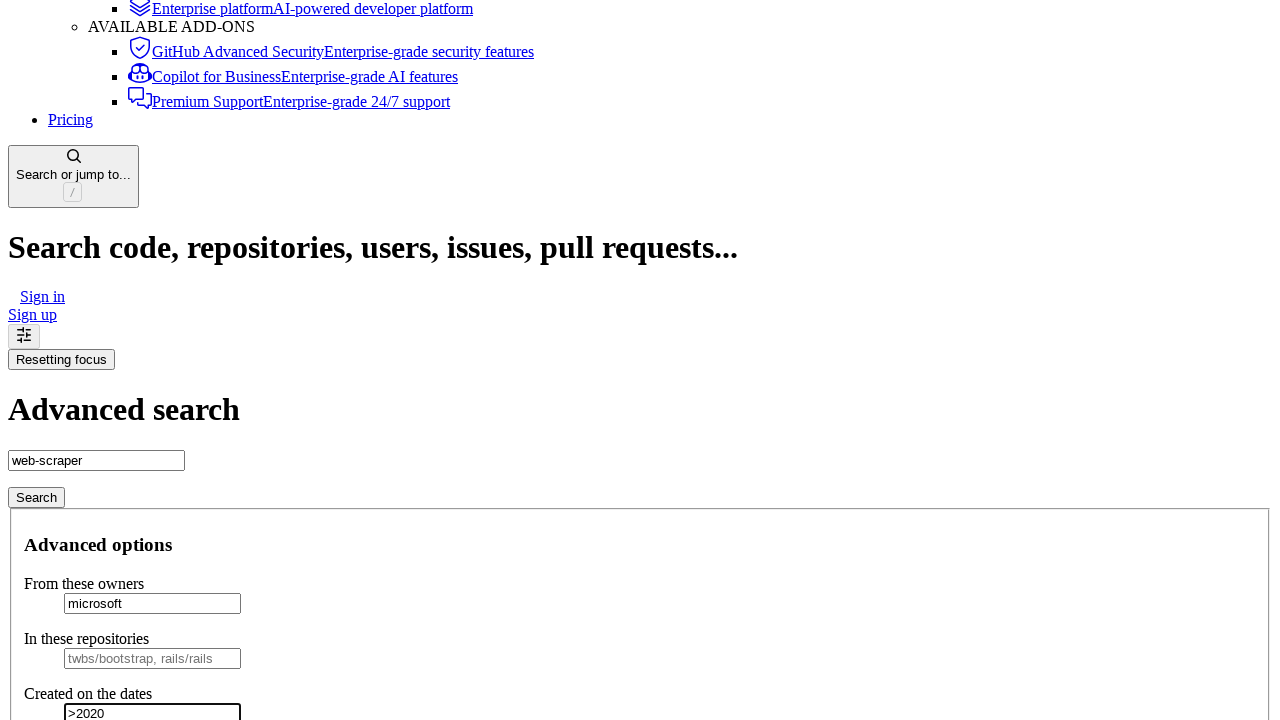

Selected 'TypeScript' from language dropdown on select#search_language
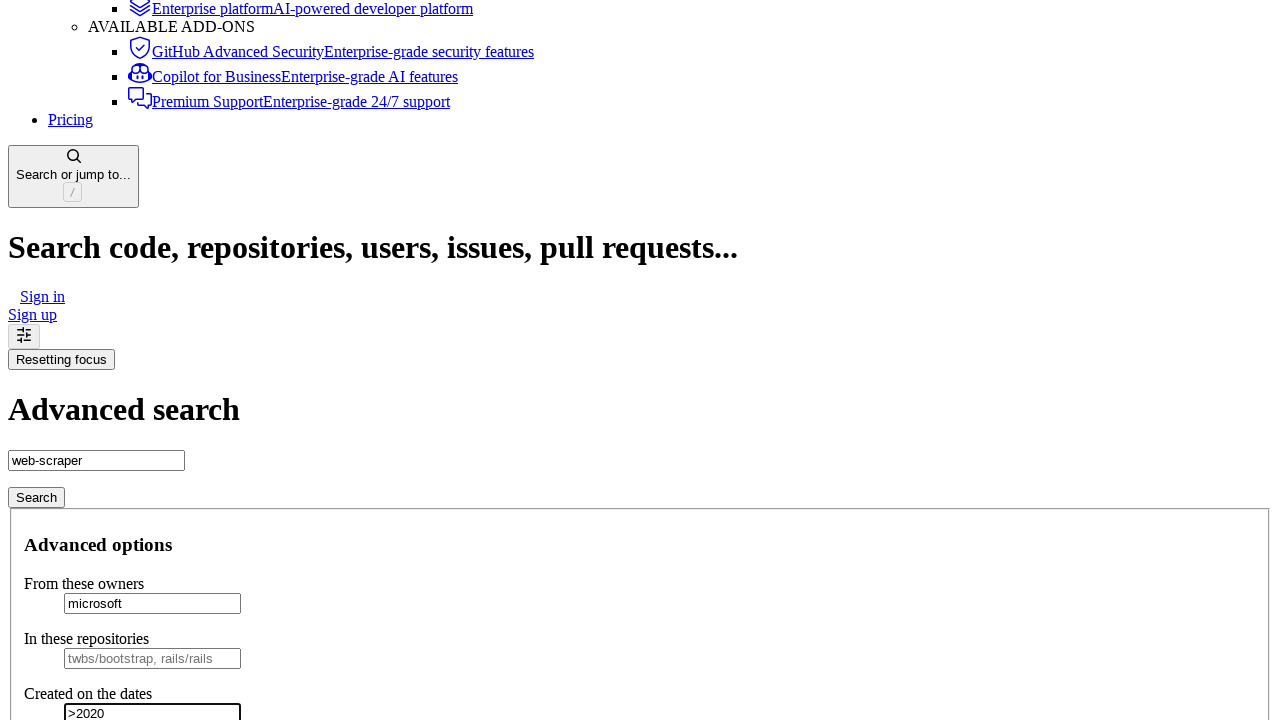

Clicked submit button to perform advanced search at (36, 497) on #adv_code_search button[type="submit"]
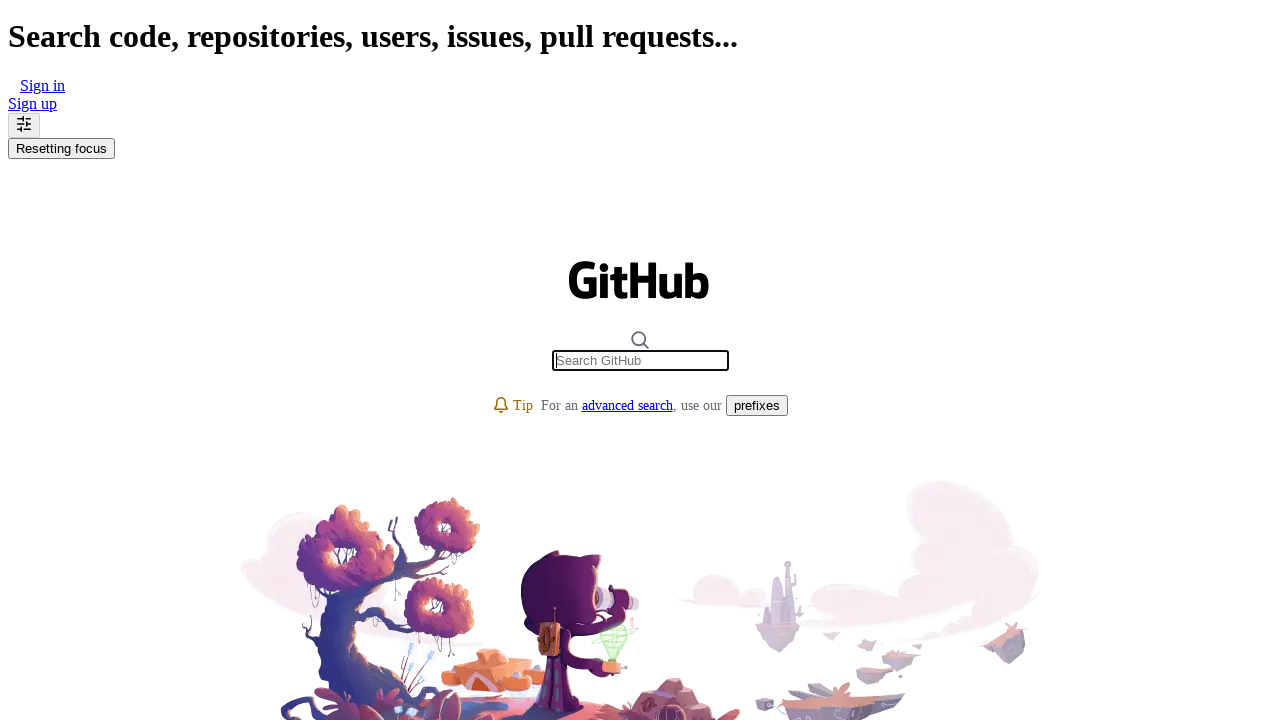

Search results page loaded with network idle
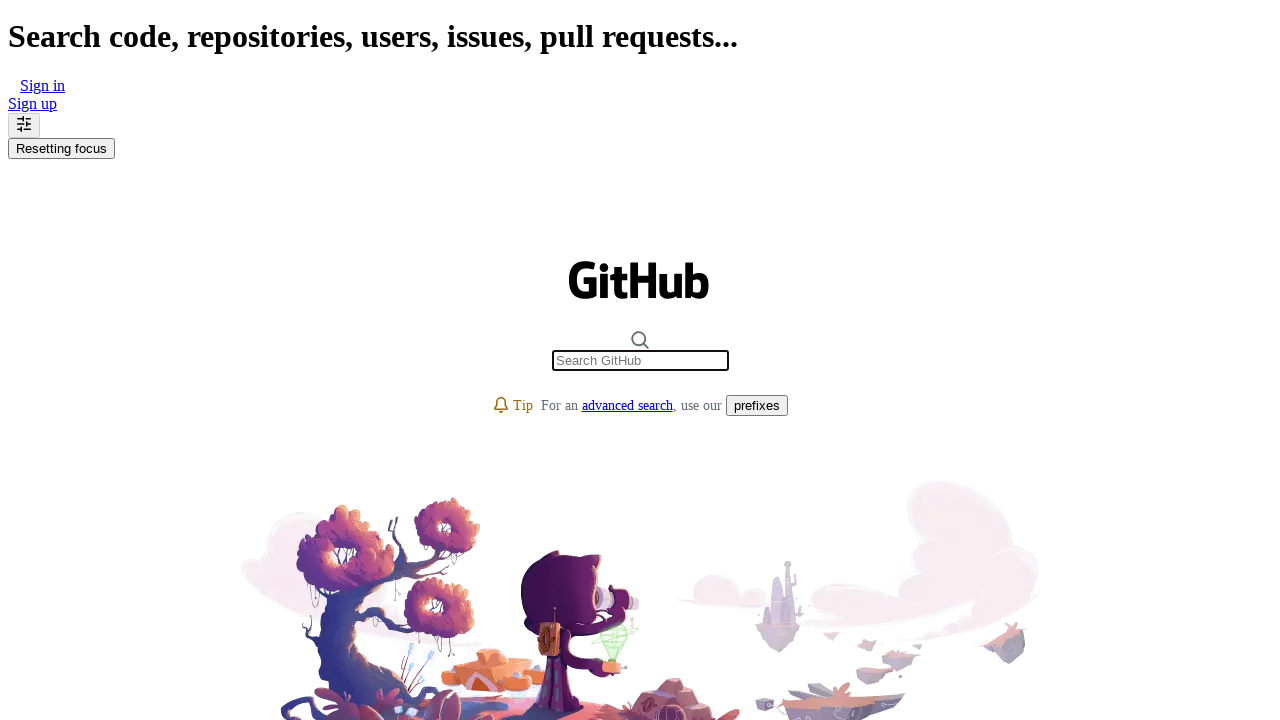

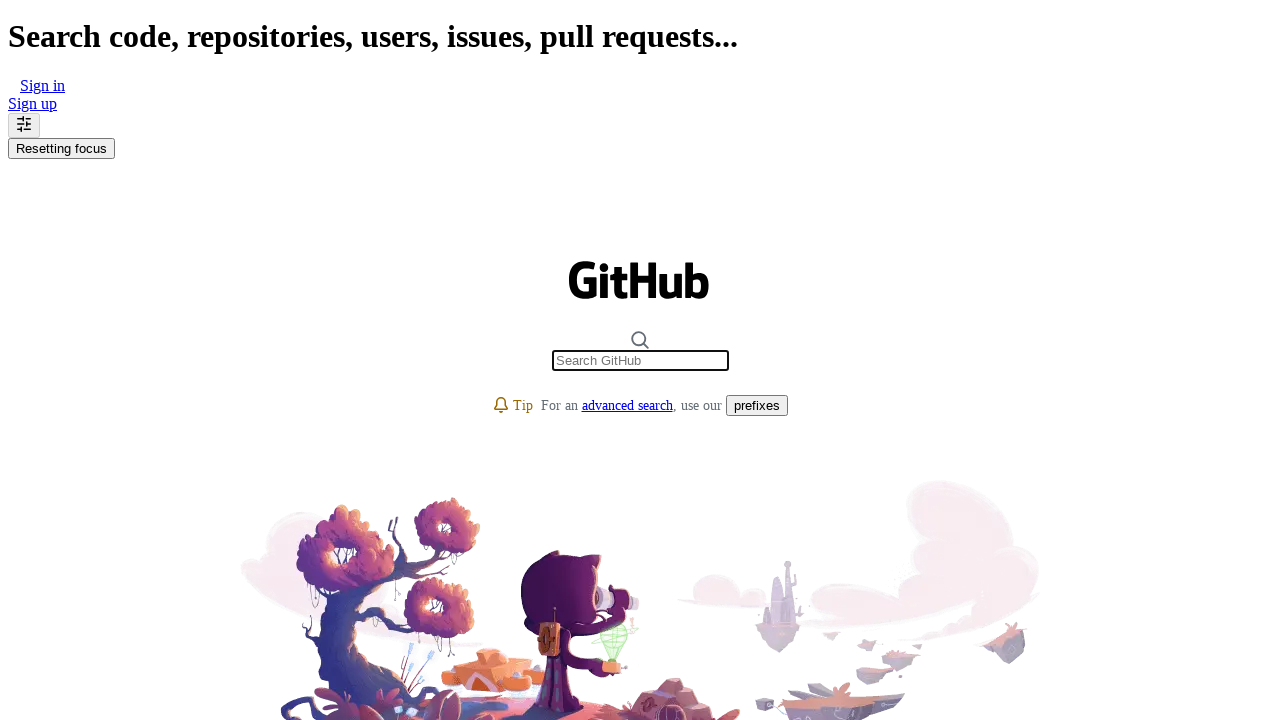